Tests basic JavaScript alert handling by clicking alert button and accepting the alert dialog

Starting URL: https://demo.automationtesting.in/Alerts.html

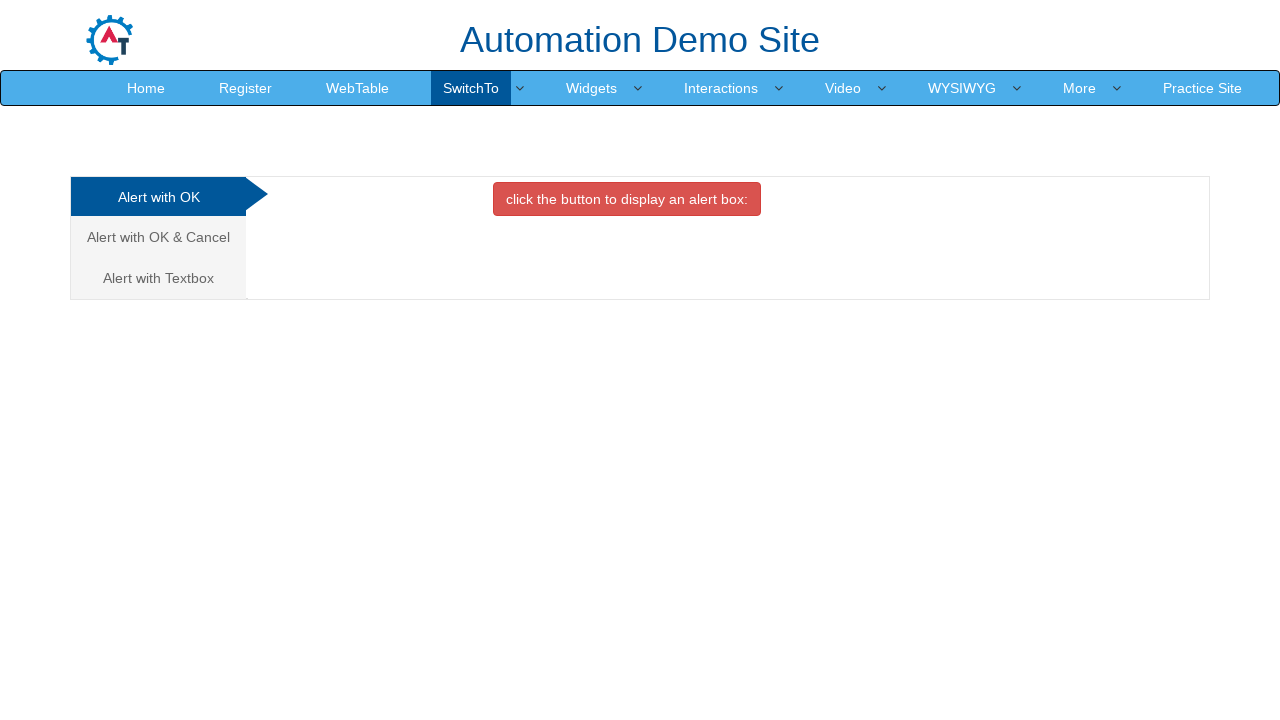

Set up dialog handler to automatically accept alerts
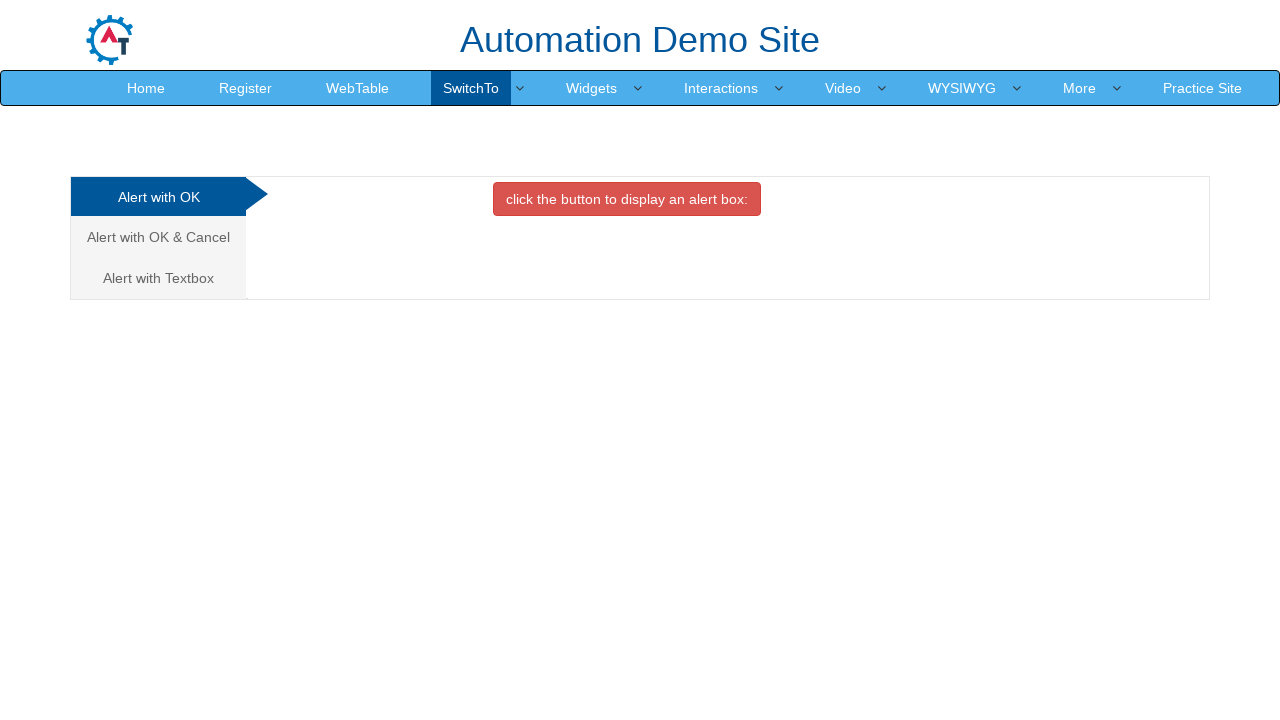

Clicked alert button to trigger JavaScript alert at (627, 199) on button[onclick='alertbox()']
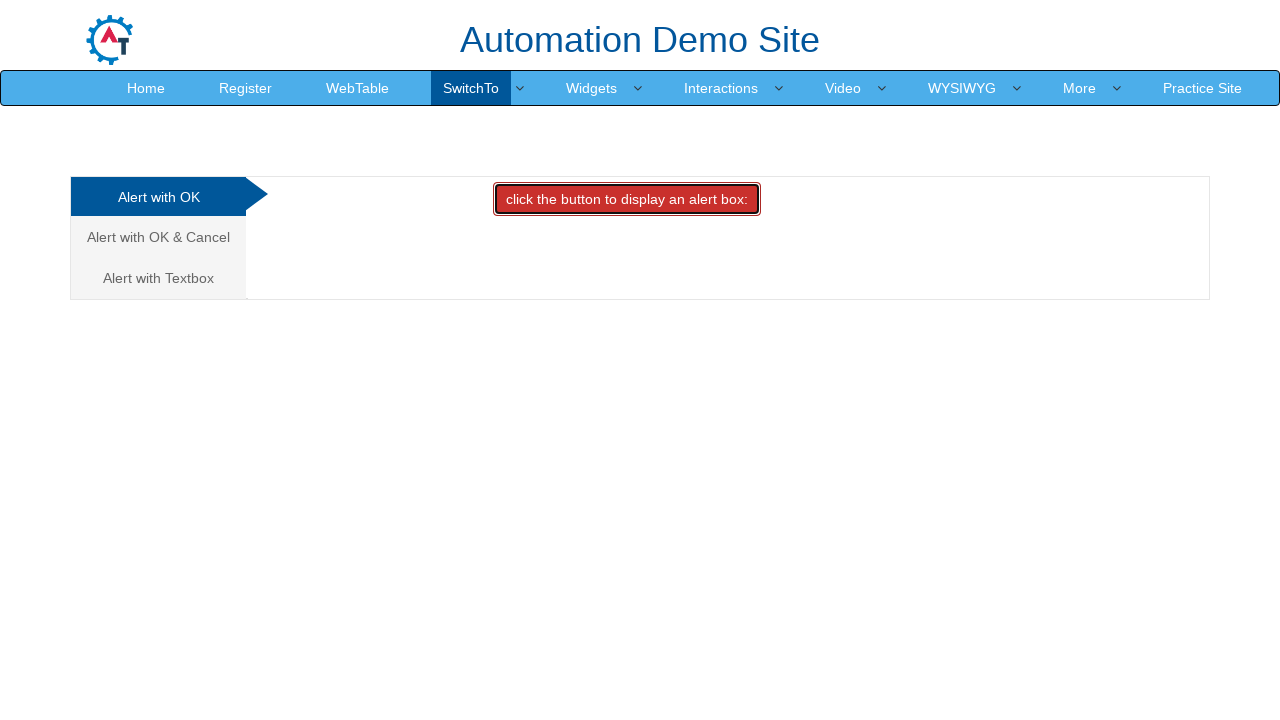

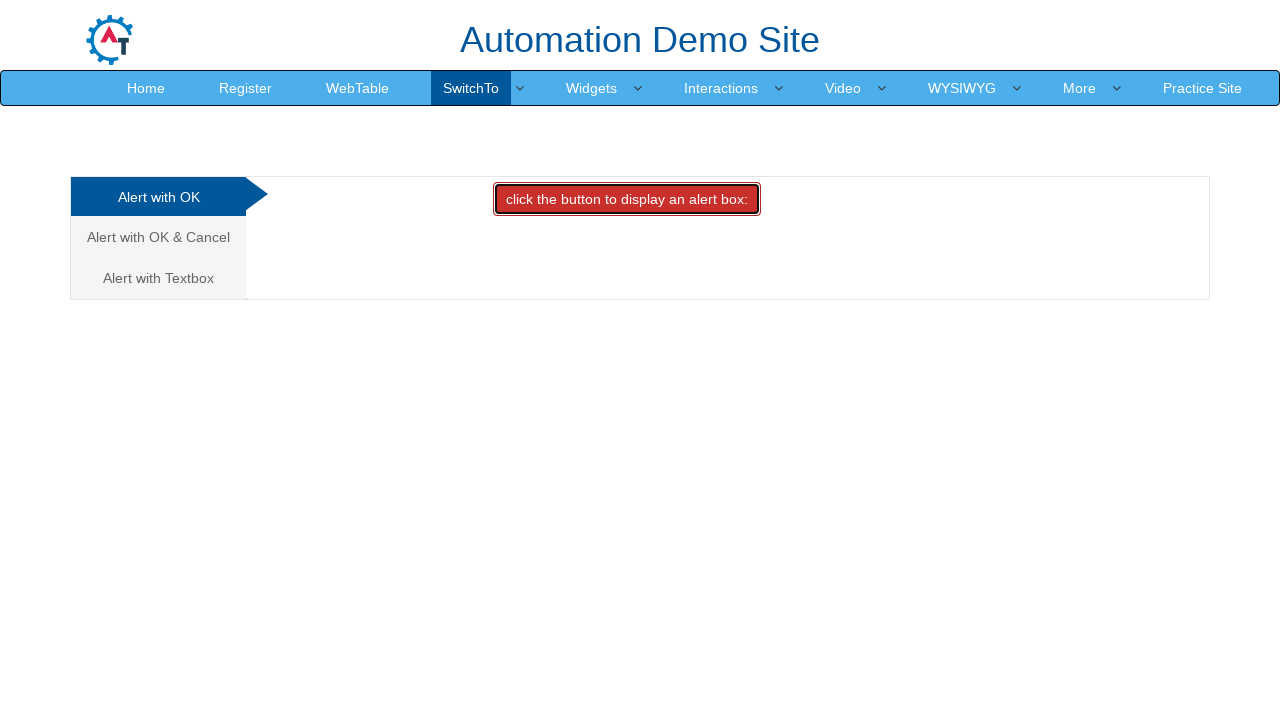